Navigates to OneIndia news website with a mobile user agent and resizes the browser window to simulate a mobile viewport

Starting URL: https://www.oneindia.com/

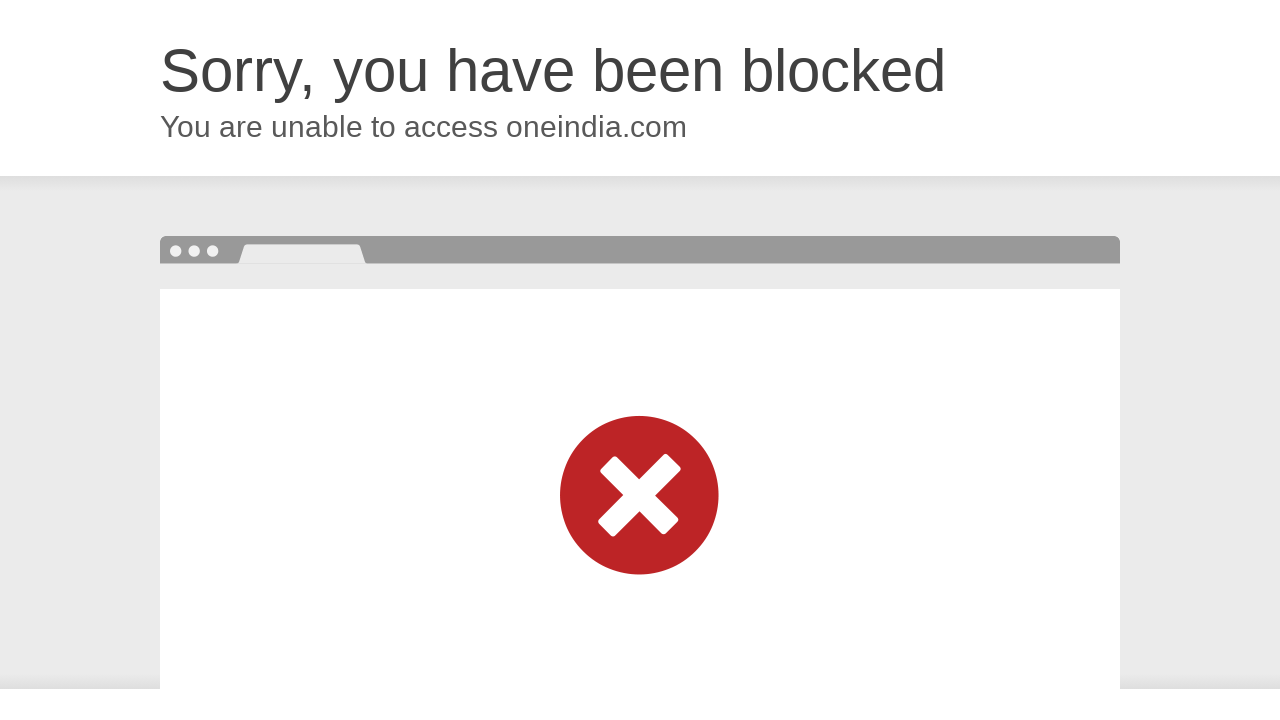

Set mobile viewport size to 300x800 pixels
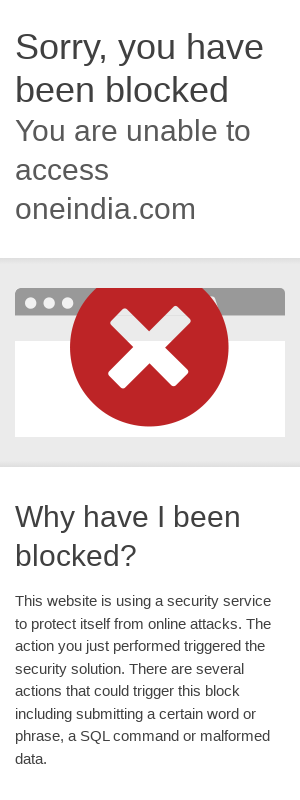

Page content loaded (domcontentloaded state reached)
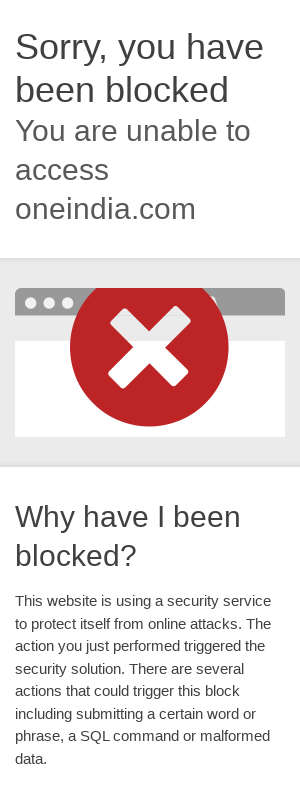

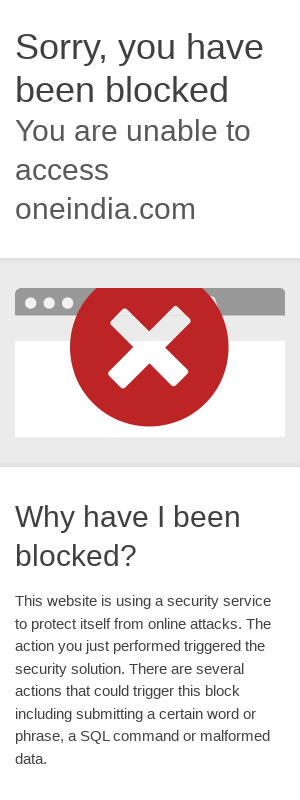